Tests drag and drop functionality by dragging an element and dropping it onto a target element

Starting URL: https://demoqa.com/droppable

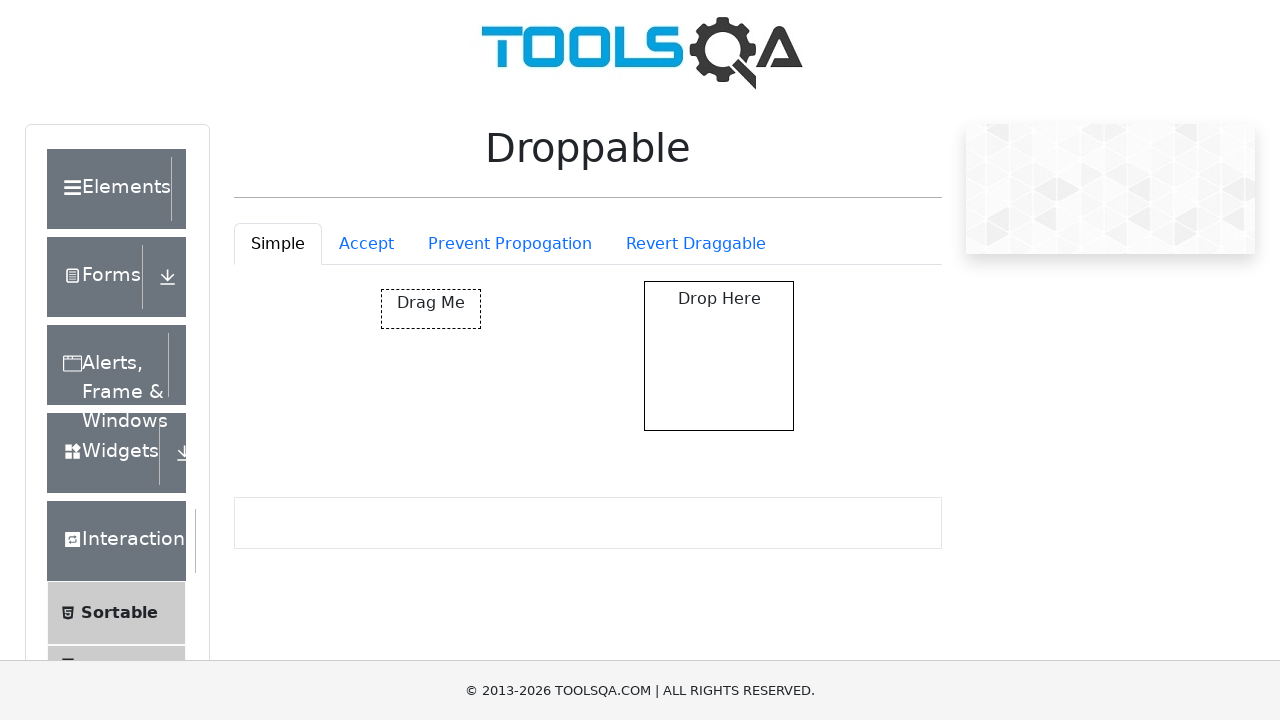

Waited for draggable element to be available
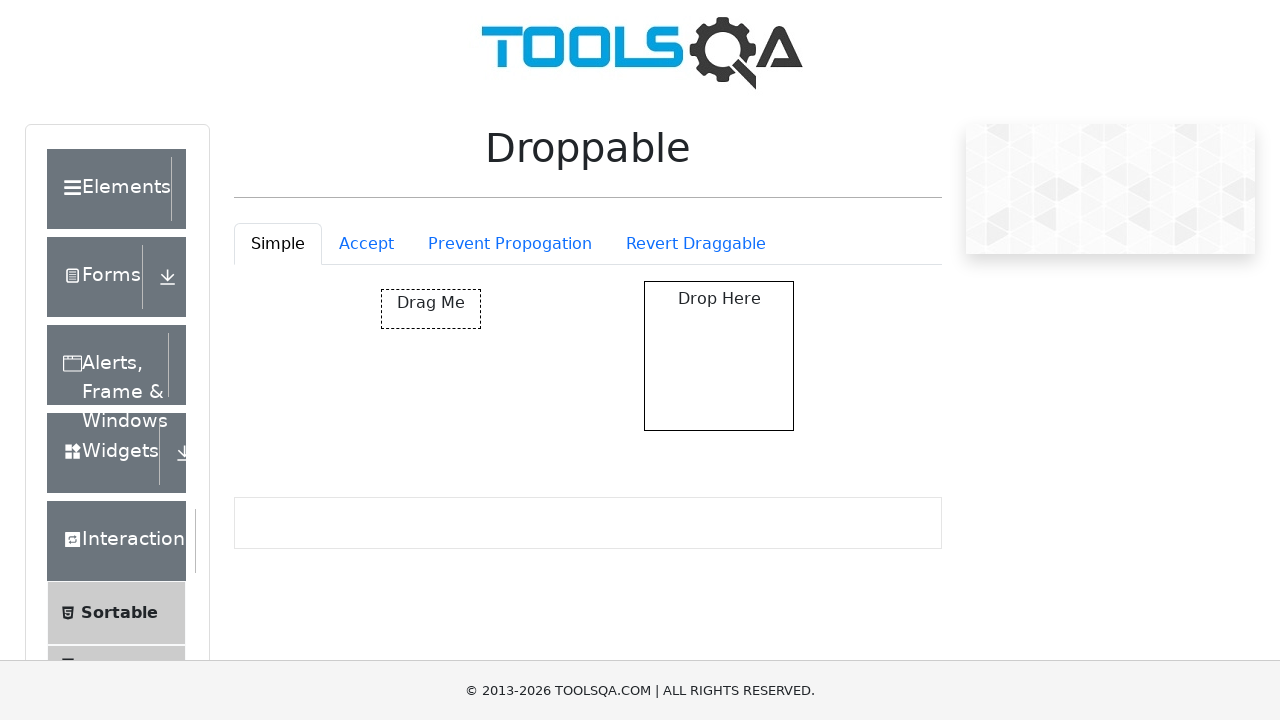

Waited for droppable element to be available
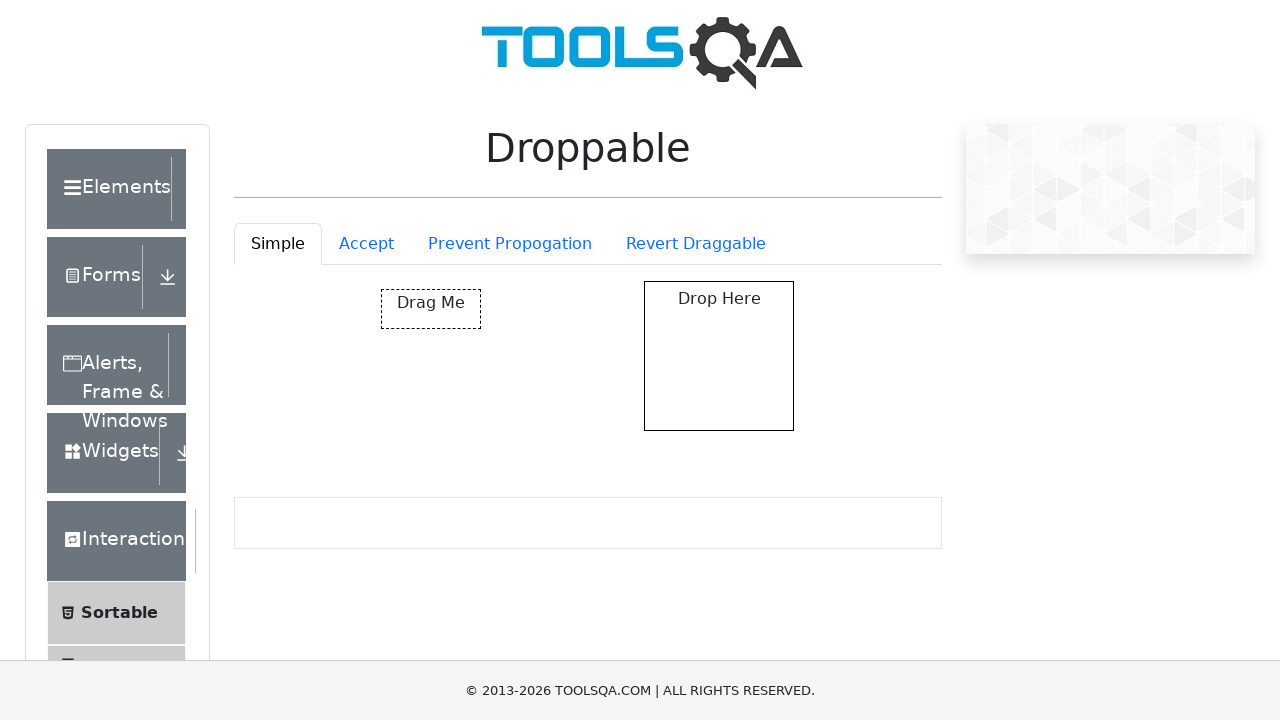

Successfully dragged element and dropped it onto target at (719, 356)
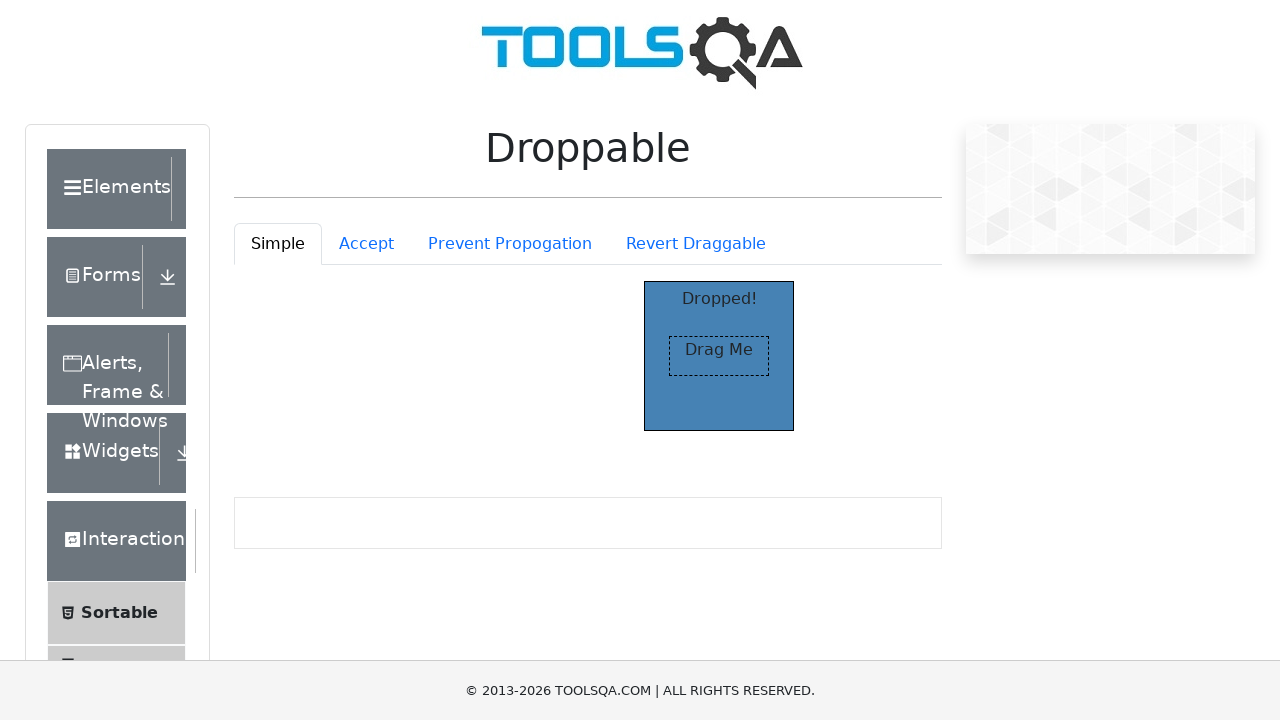

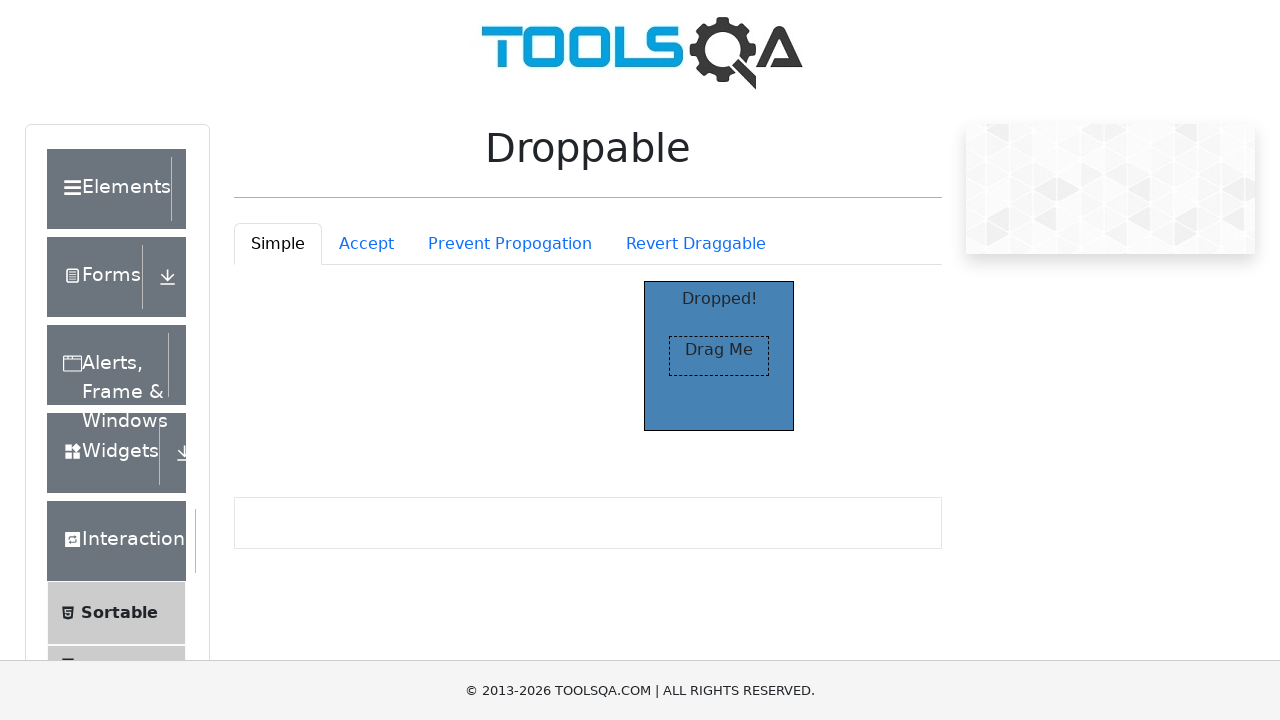